Tests JavaScript alert handling by clicking buttons that trigger alerts and then accepting/dismissing them

Starting URL: https://demoqa.com/alerts

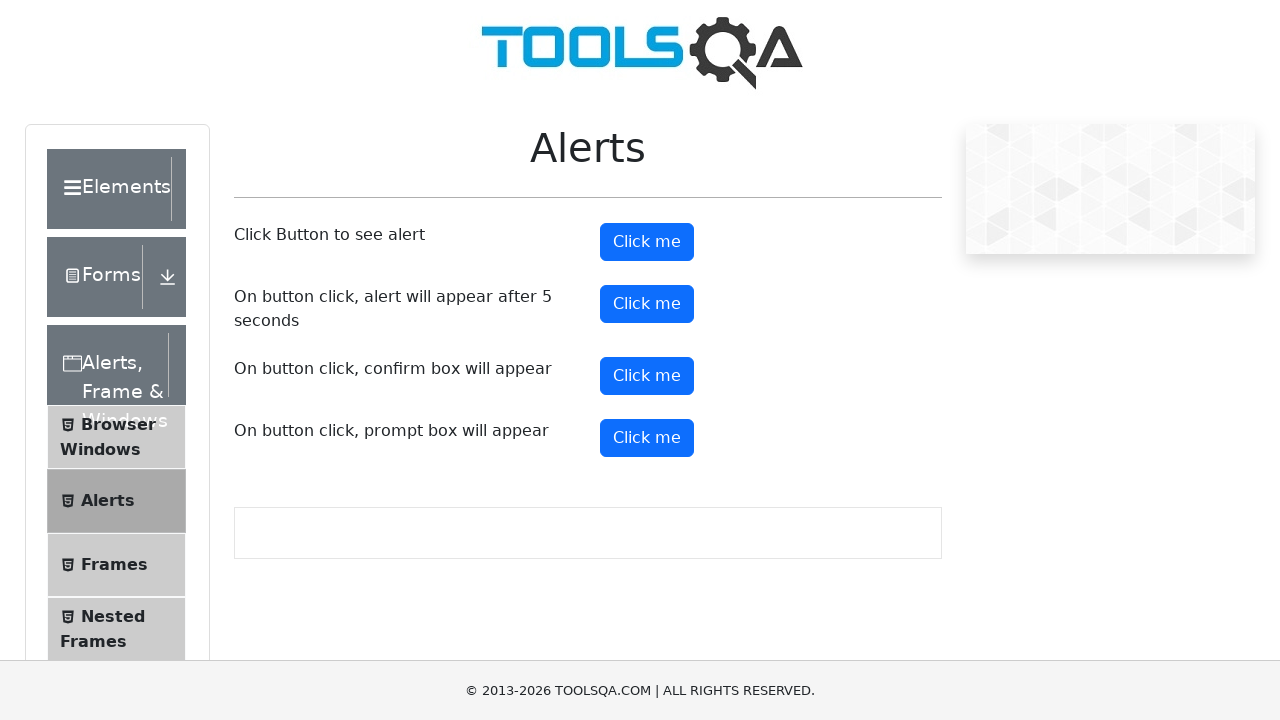

Clicked alert button to trigger simple alert at (647, 242) on #alertButton
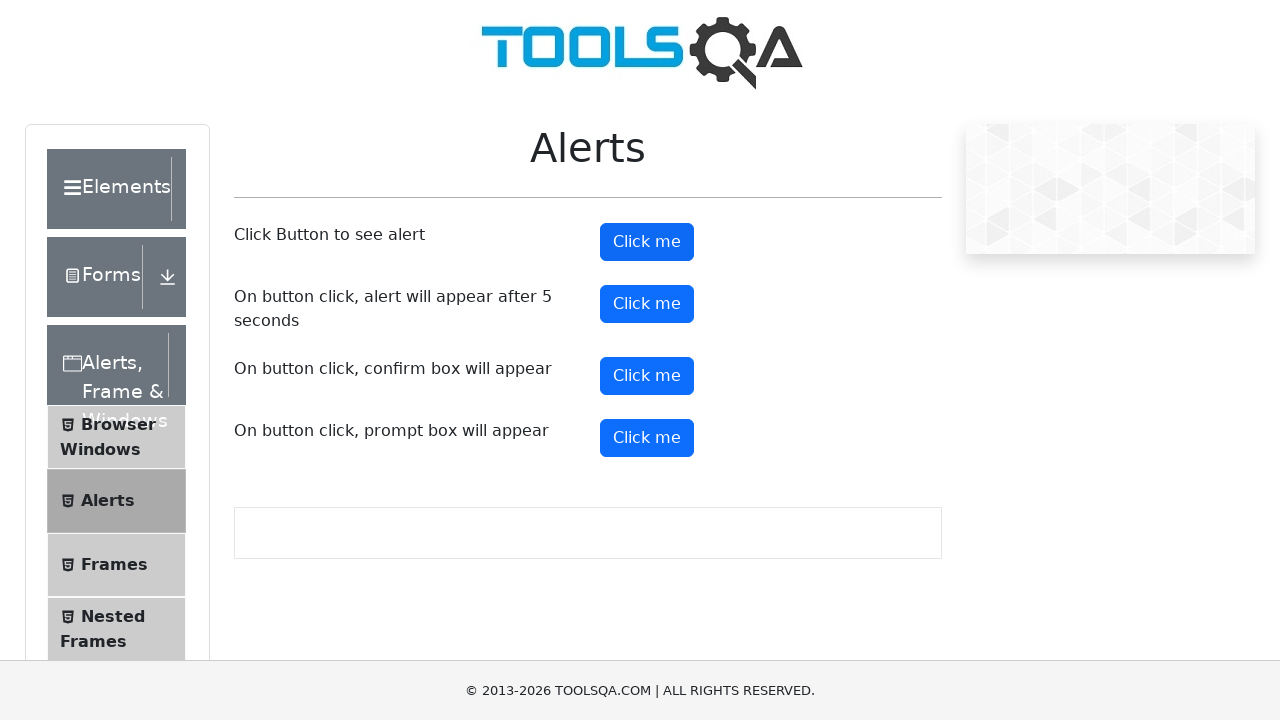

Set up dialog handler to accept alerts
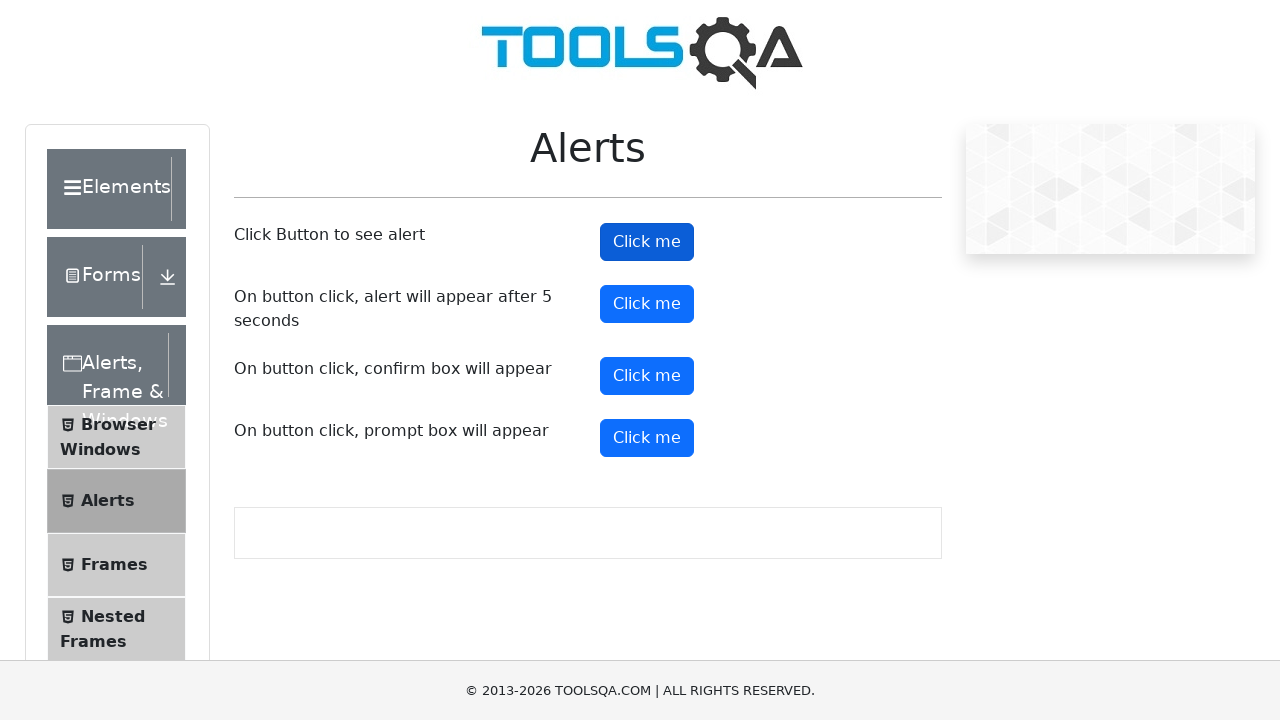

Clicked timer alert button to trigger delayed alert at (647, 304) on #timerAlertButton
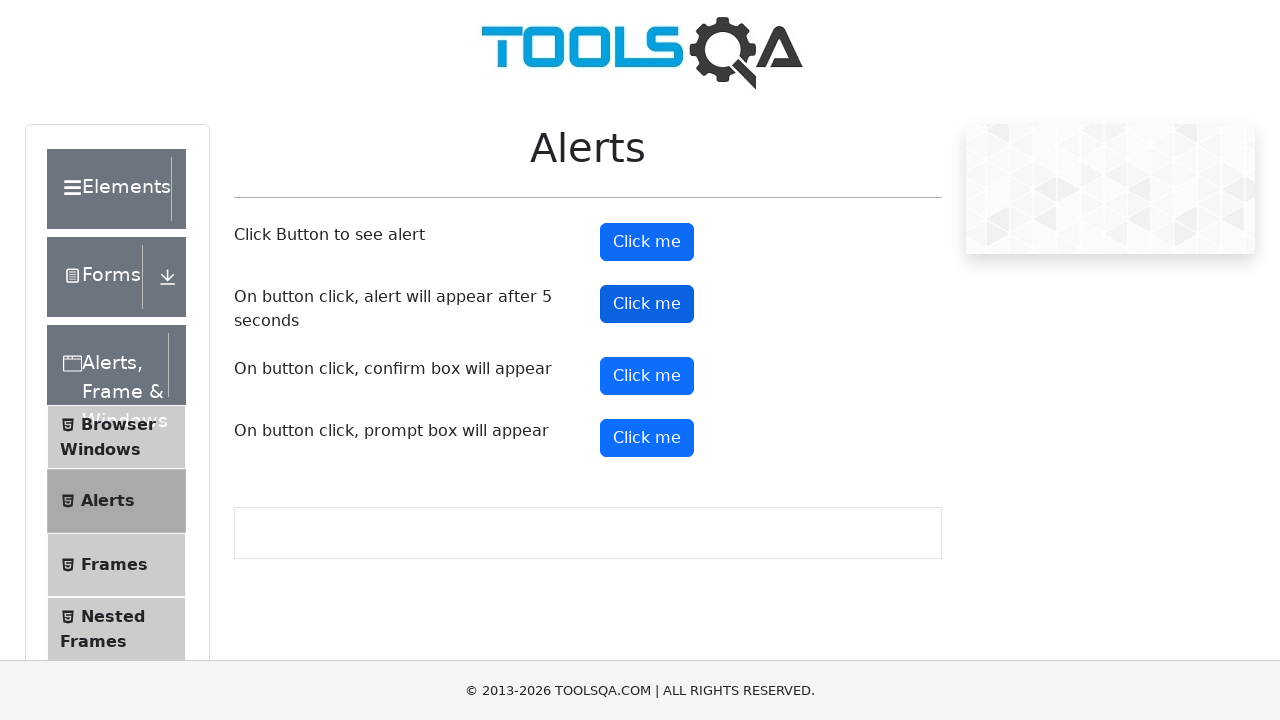

Waited 6 seconds for timer alert to appear and be handled
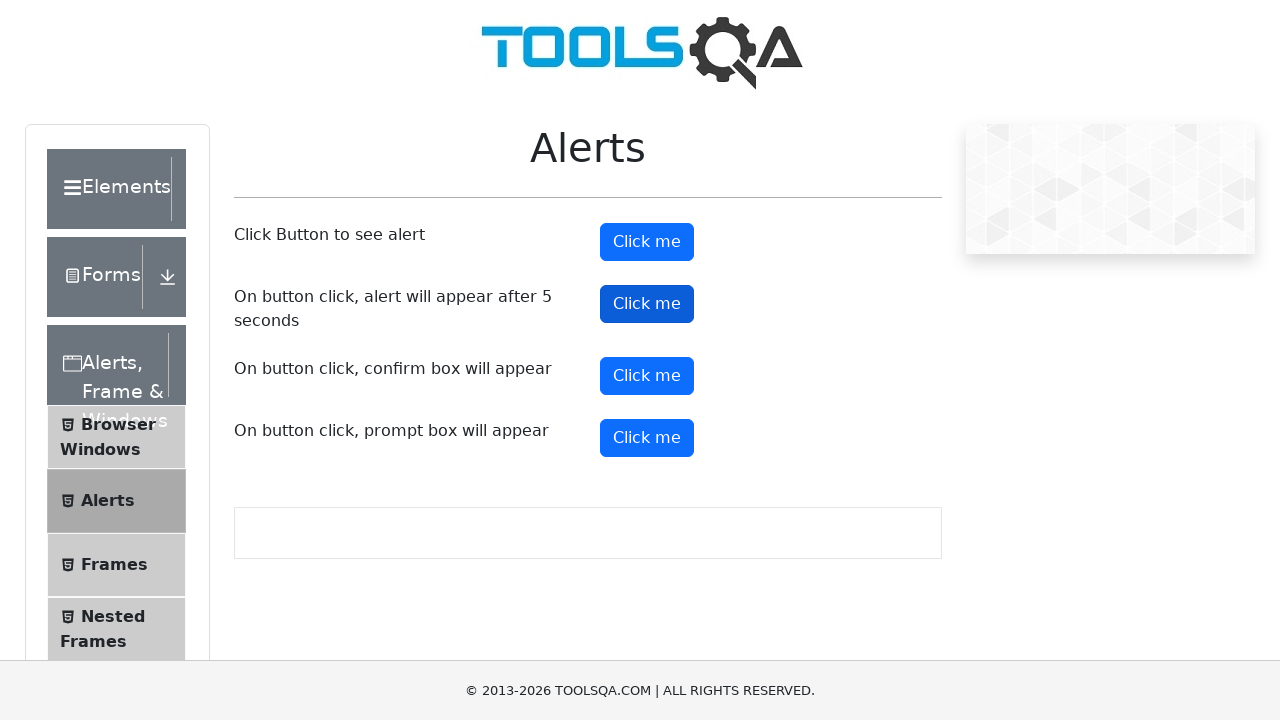

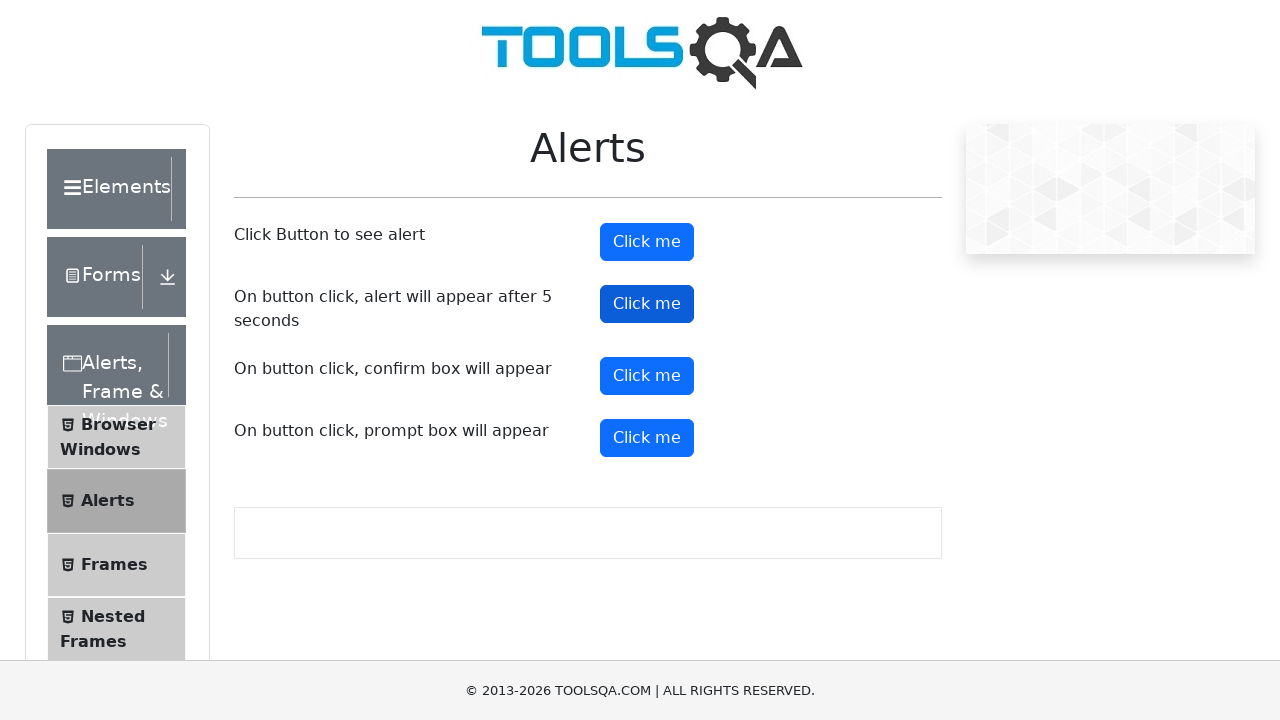